Tests sending a tab key press using keyboard action without targeting a specific element and verifies the page displays the correct key

Starting URL: http://the-internet.herokuapp.com/key_presses

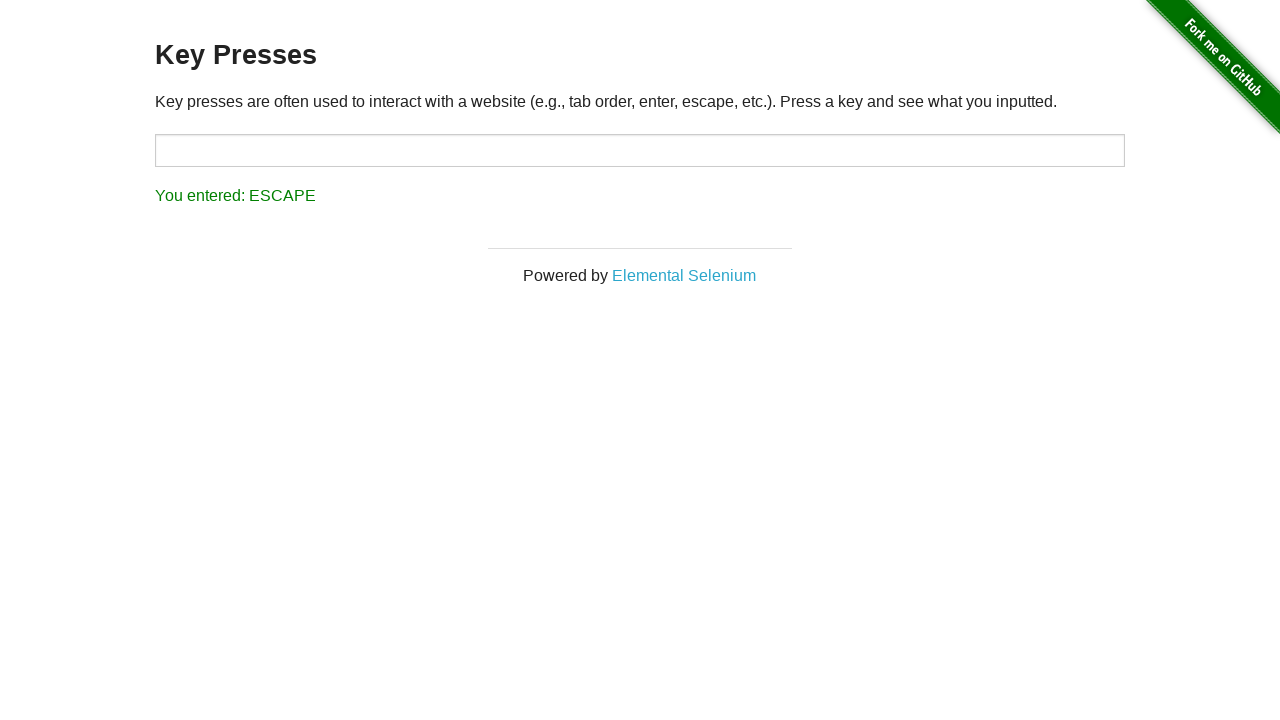

Sent Tab key press using keyboard action without targeting a specific element
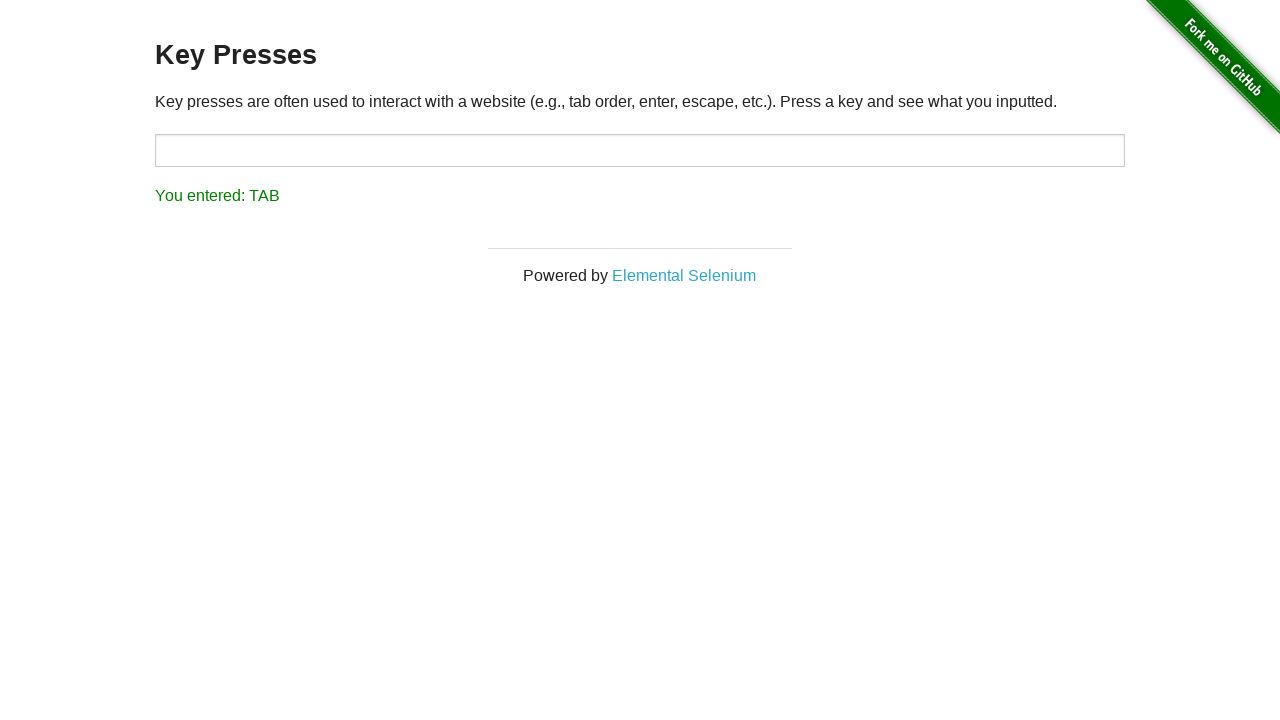

Result element loaded on the page
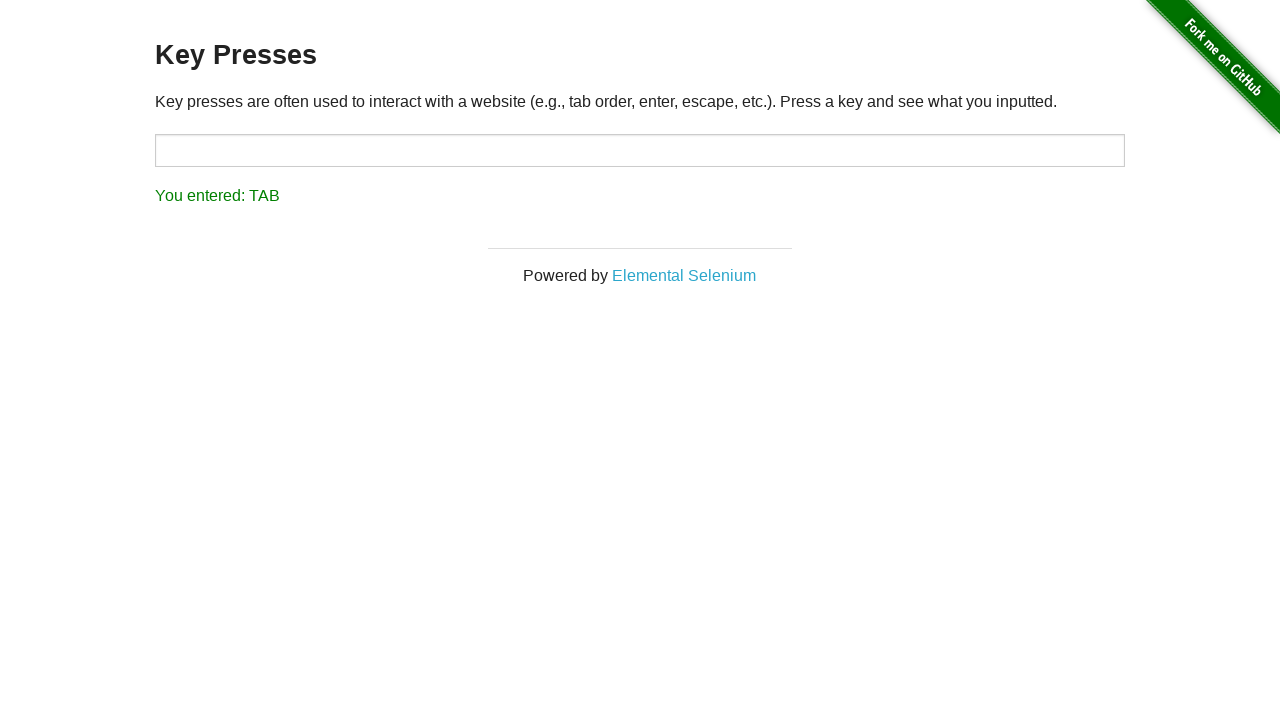

Retrieved result text content
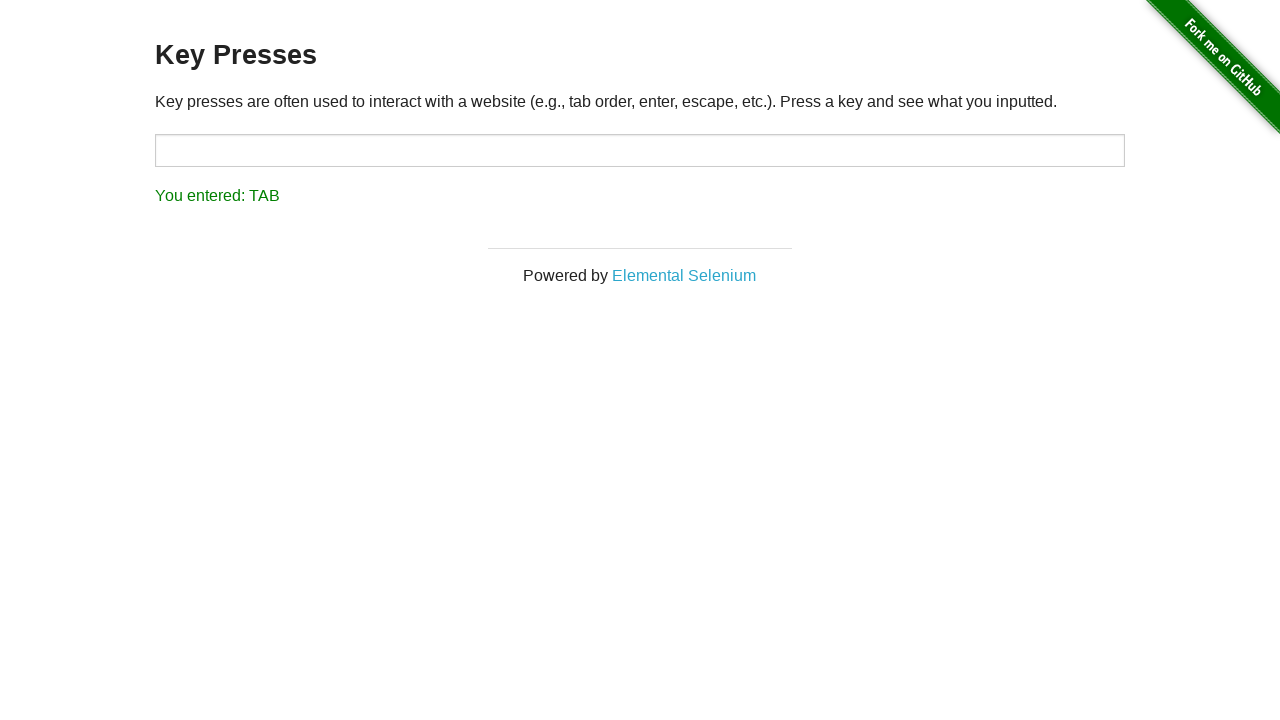

Verified page displays 'You entered: TAB' confirming Tab key was correctly recognized
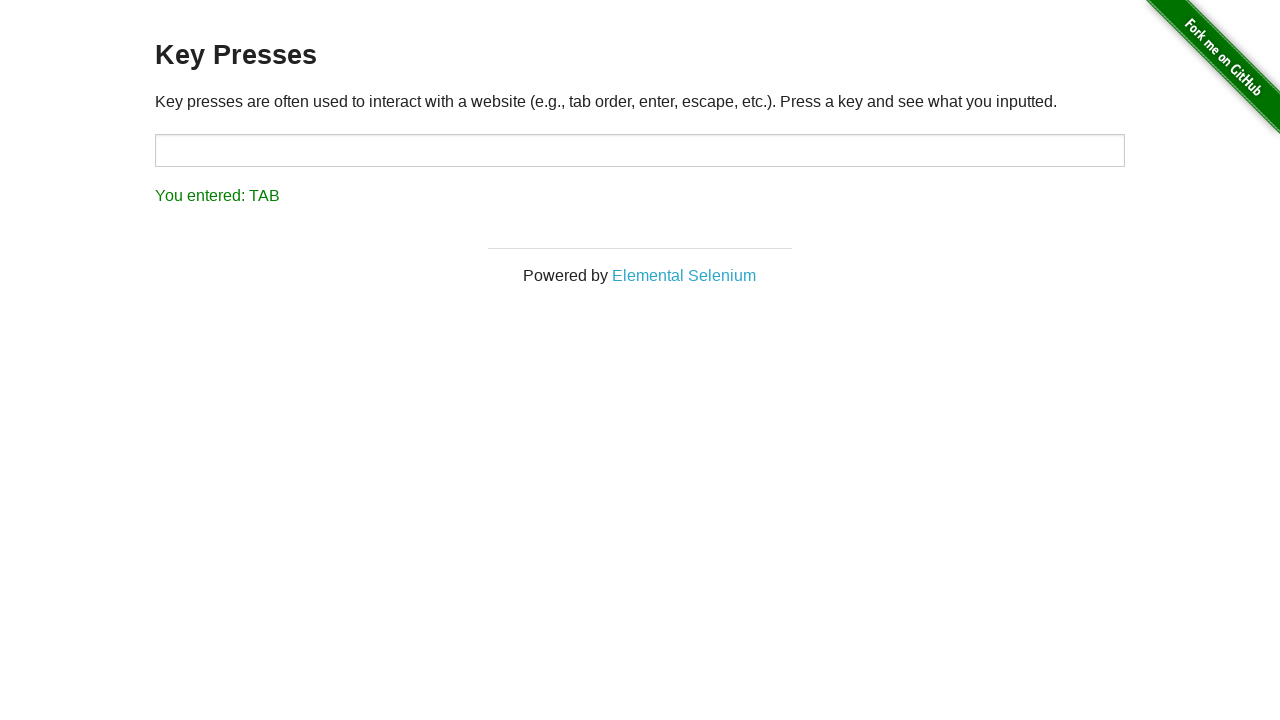

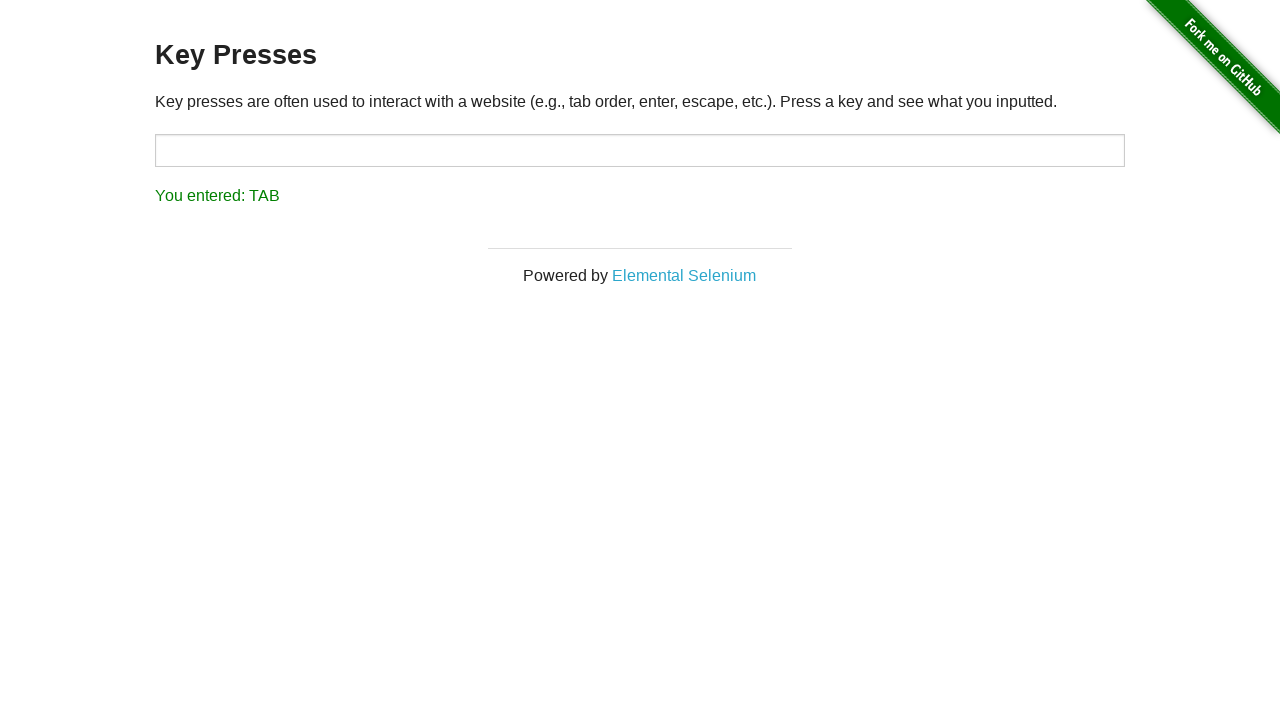